Tests a sign-up form by filling in first name, last name, and email fields, then submitting the form by pressing Enter on the sign-up button.

Starting URL: http://secure-retreat-92358.herokuapp.com/

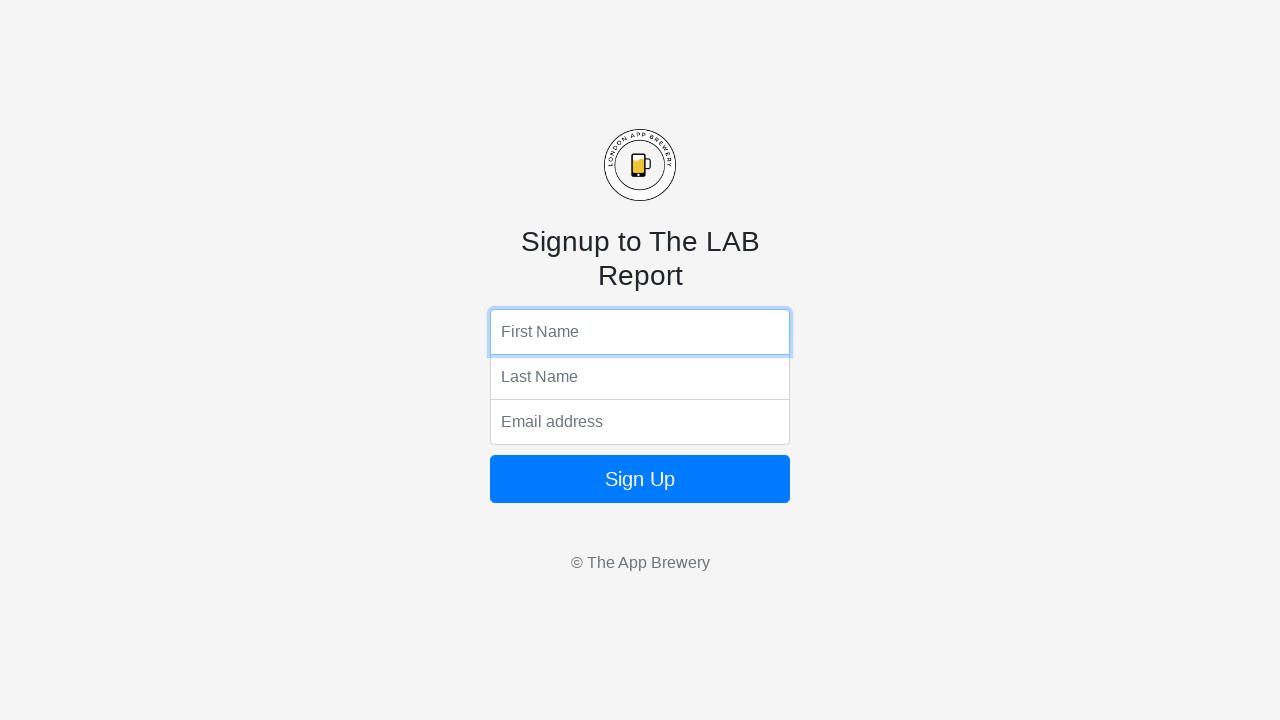

Filled first name field with 'Aakash' on input[name='fName']
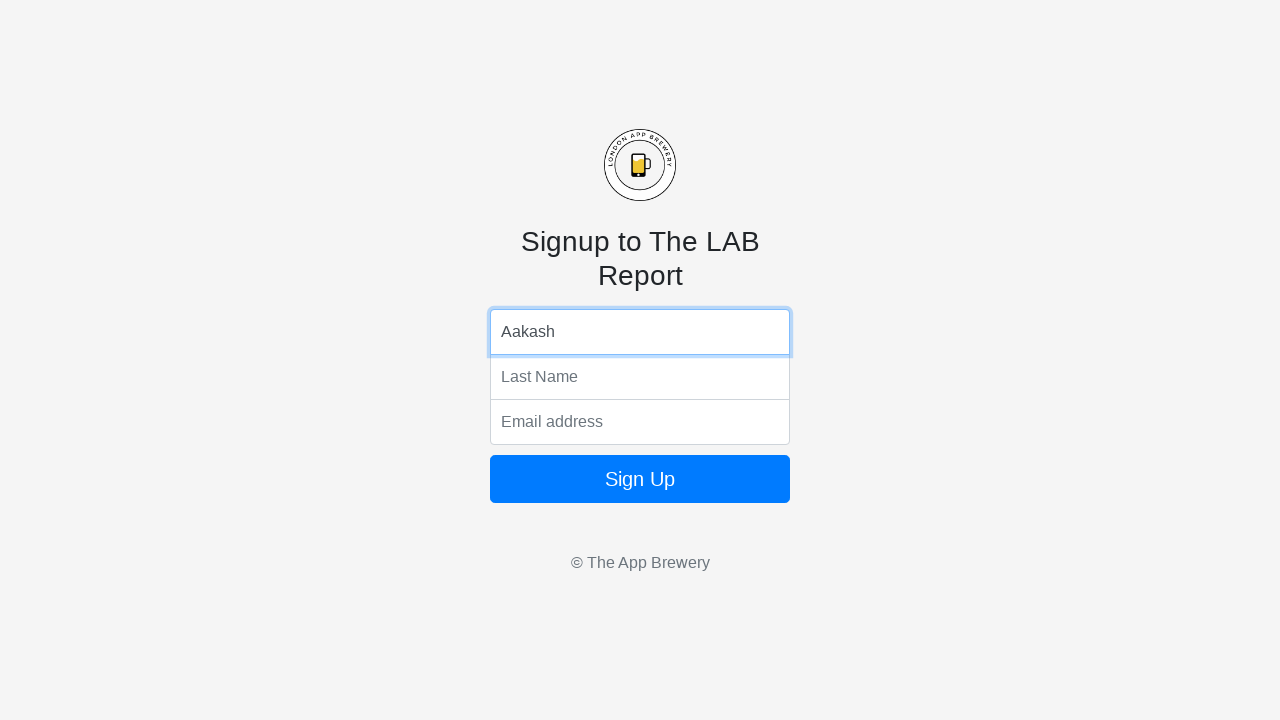

Filled last name field with 'Chahal' on input[name='lName']
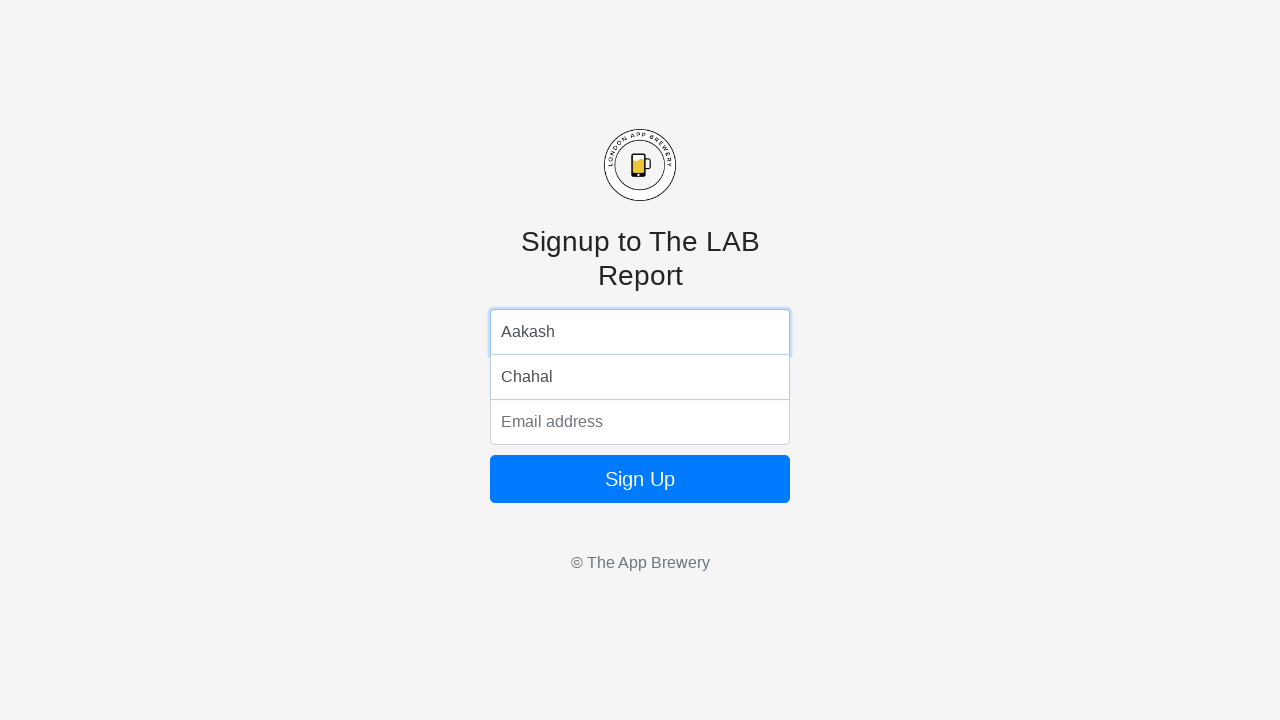

Filled email field with 'someone@something.com' on input[name='email']
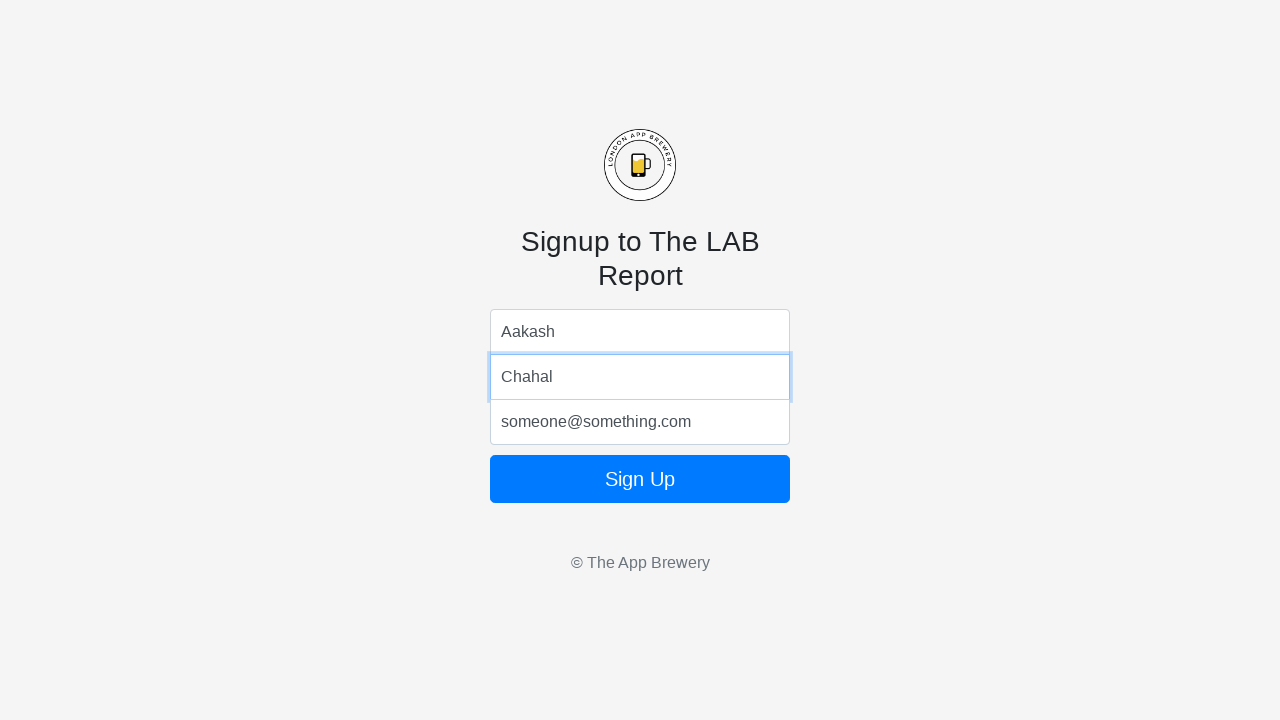

Submitted form by pressing Enter on sign-up button on .btn
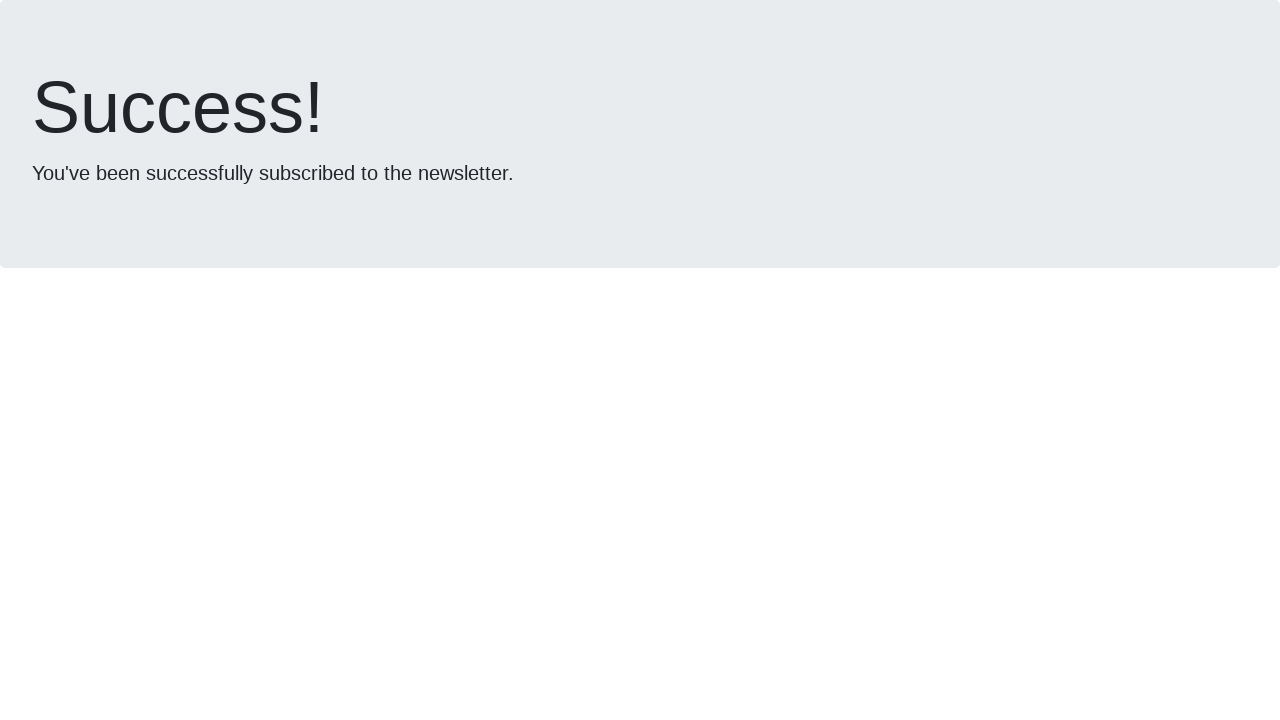

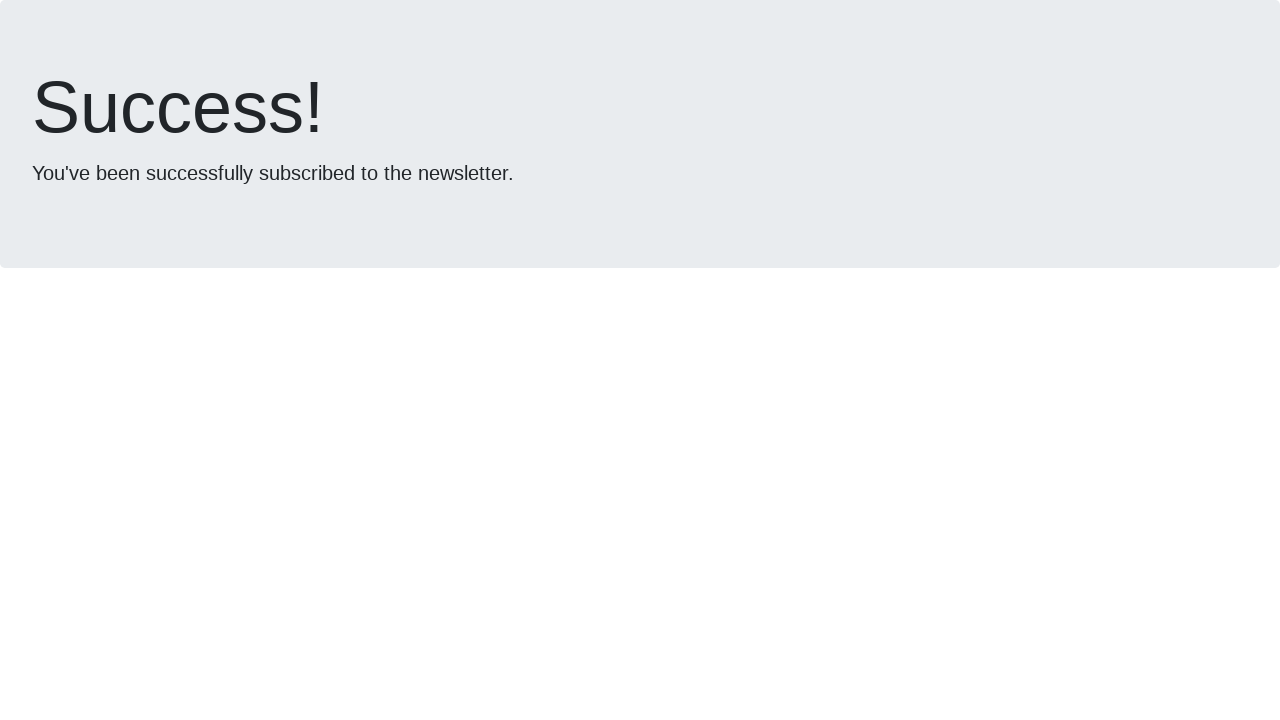